Tests HTML alert by clicking a button that triggers a SweetAlert and accepting it

Starting URL: https://sweetalert.js.org/

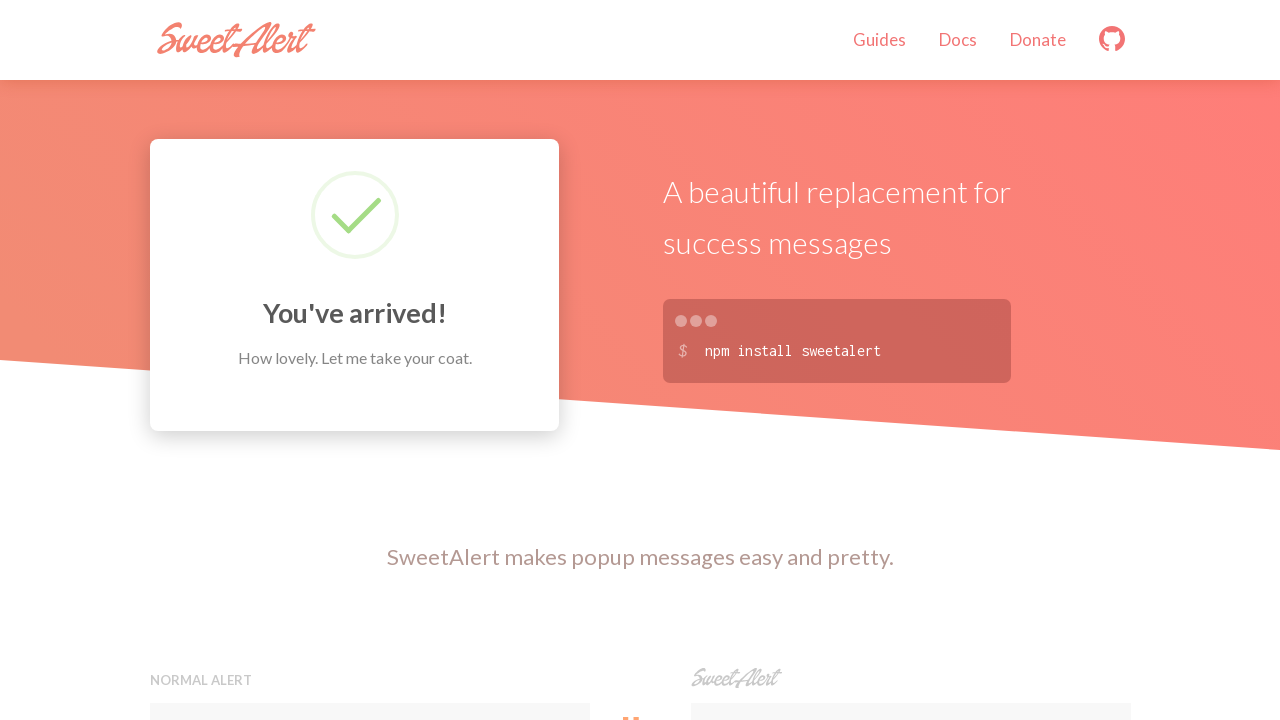

Clicked button that triggers SweetAlert at (910, 360) on xpath=//button[contains(@onclick,'swal')]
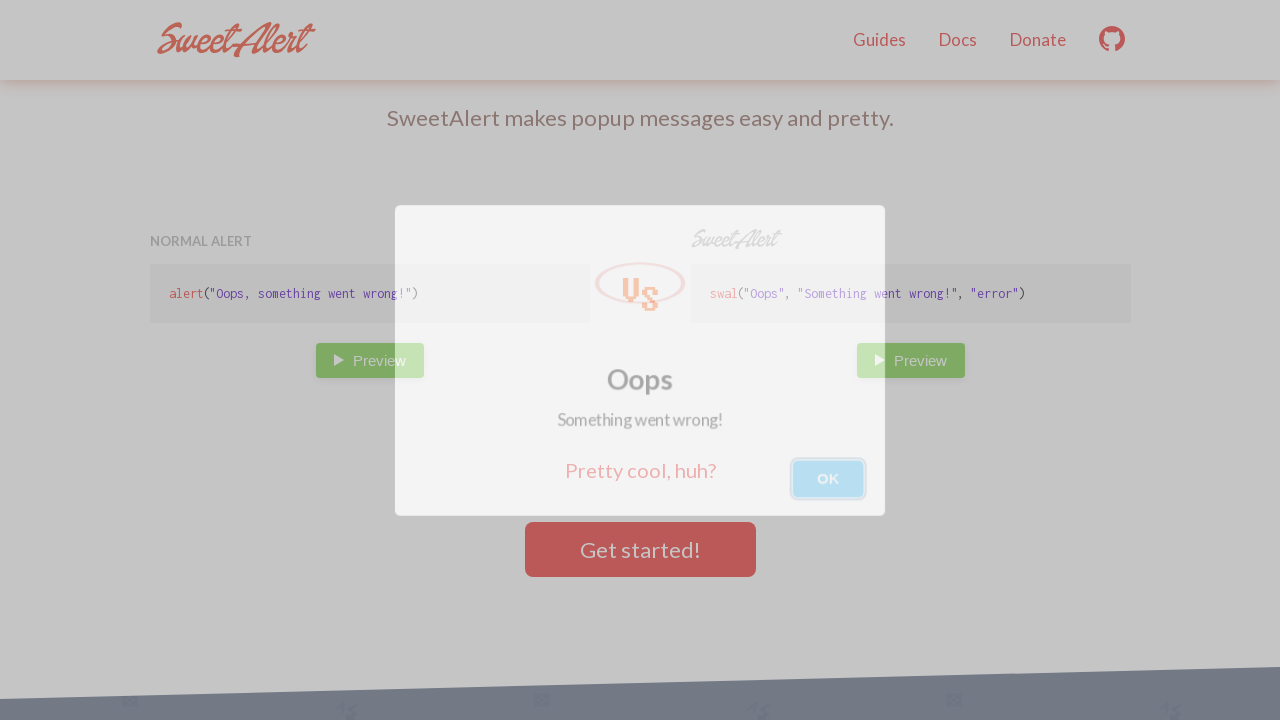

Set up dialog handler to accept alerts
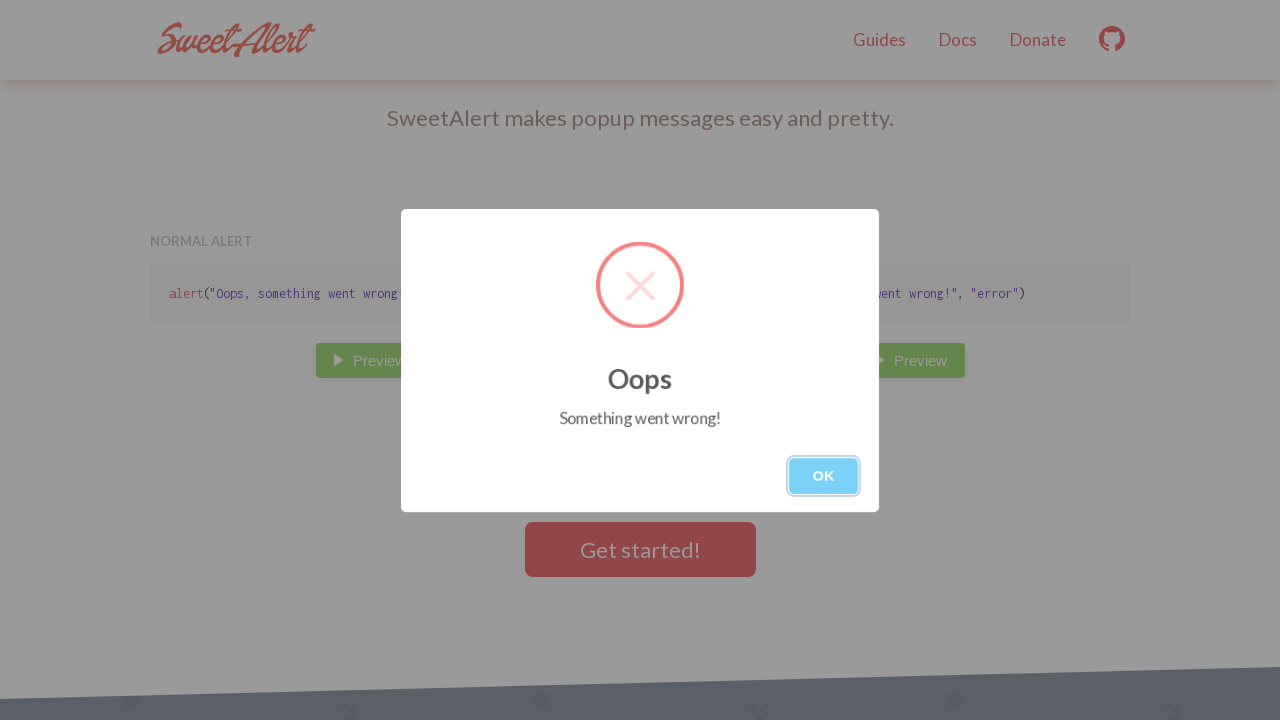

Waited for alert to be processed
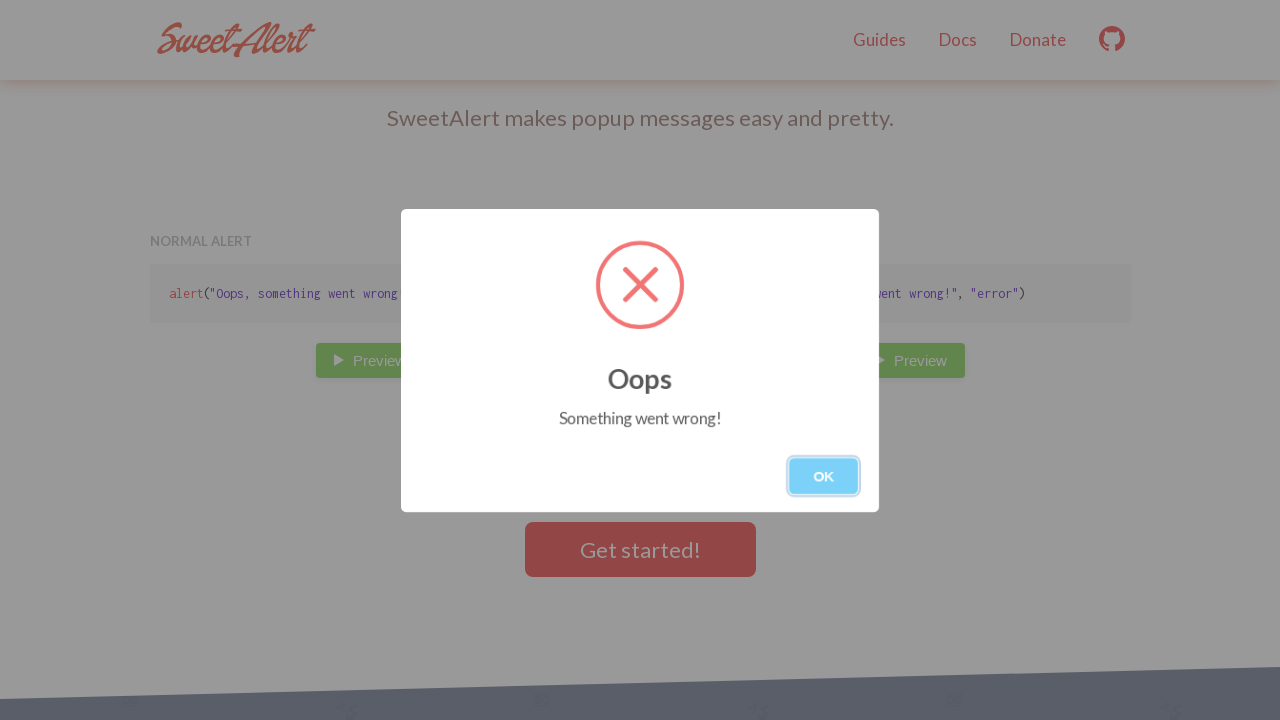

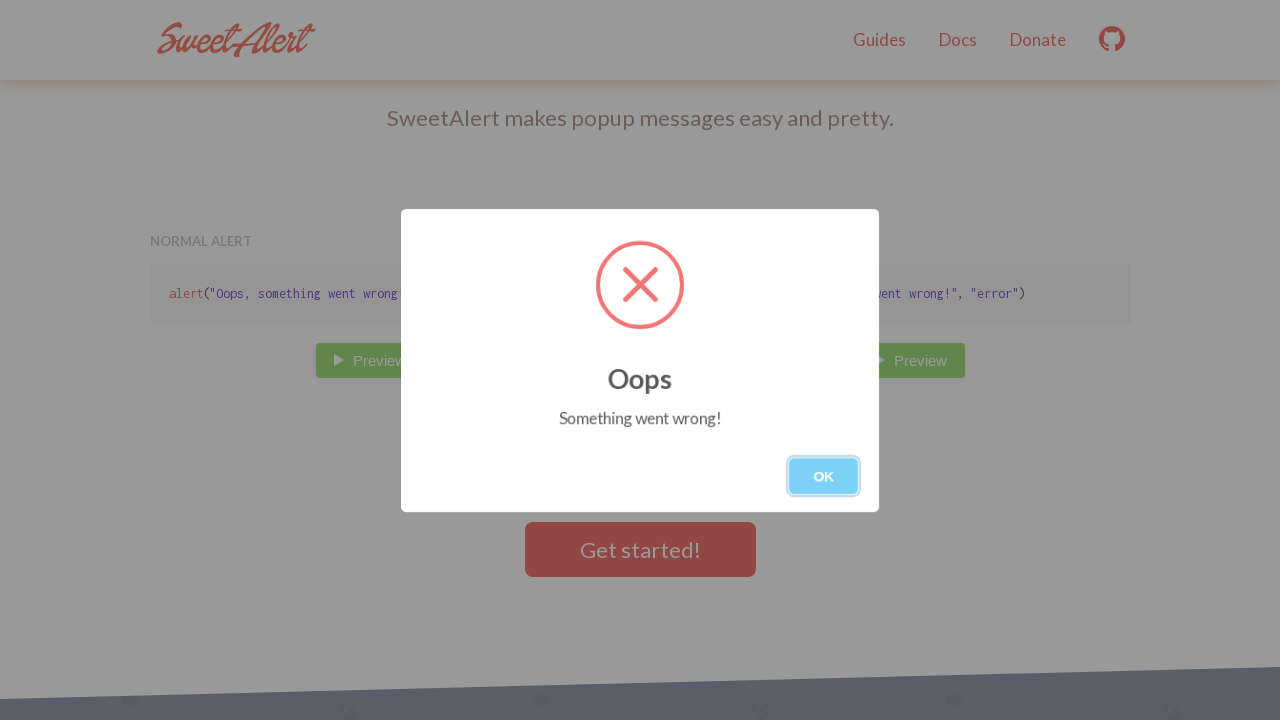